Clicks on the Professional/Adviser button and verifies the partner hero section appears on the page

Starting URL: https://www.cashdeck.com.au

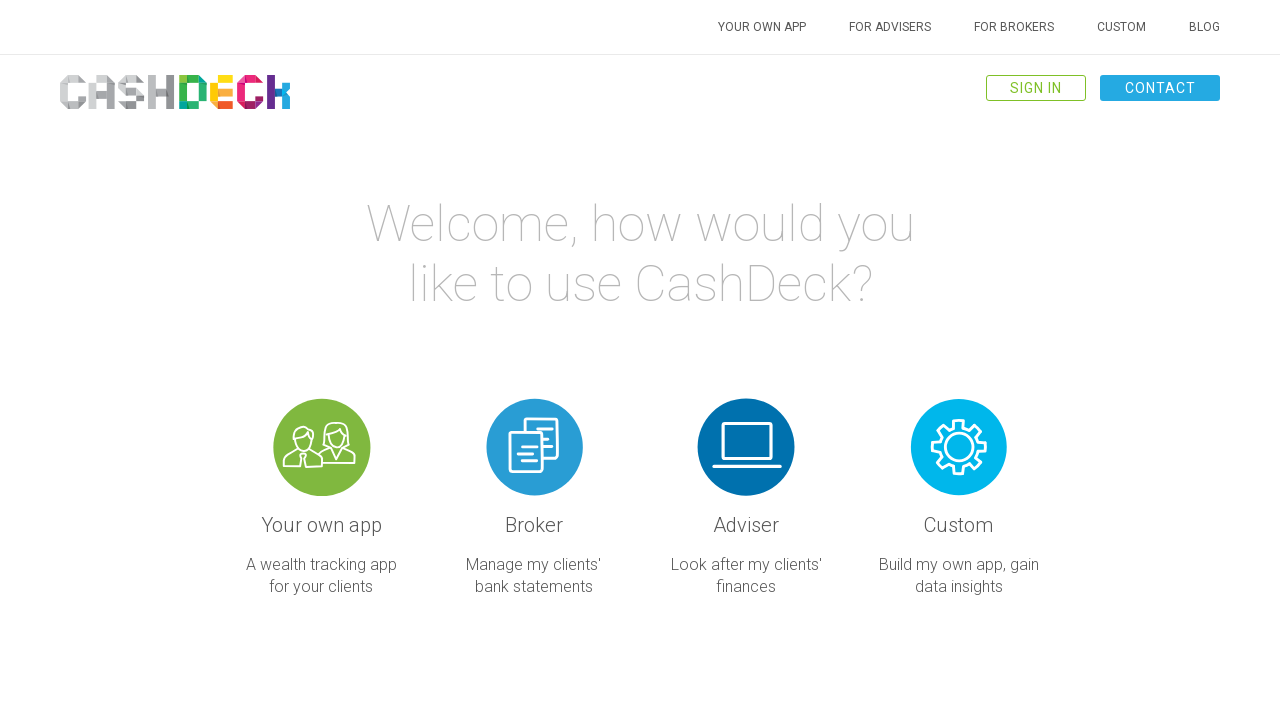

Clicked on the Professional/Adviser button at (746, 519) on .professional
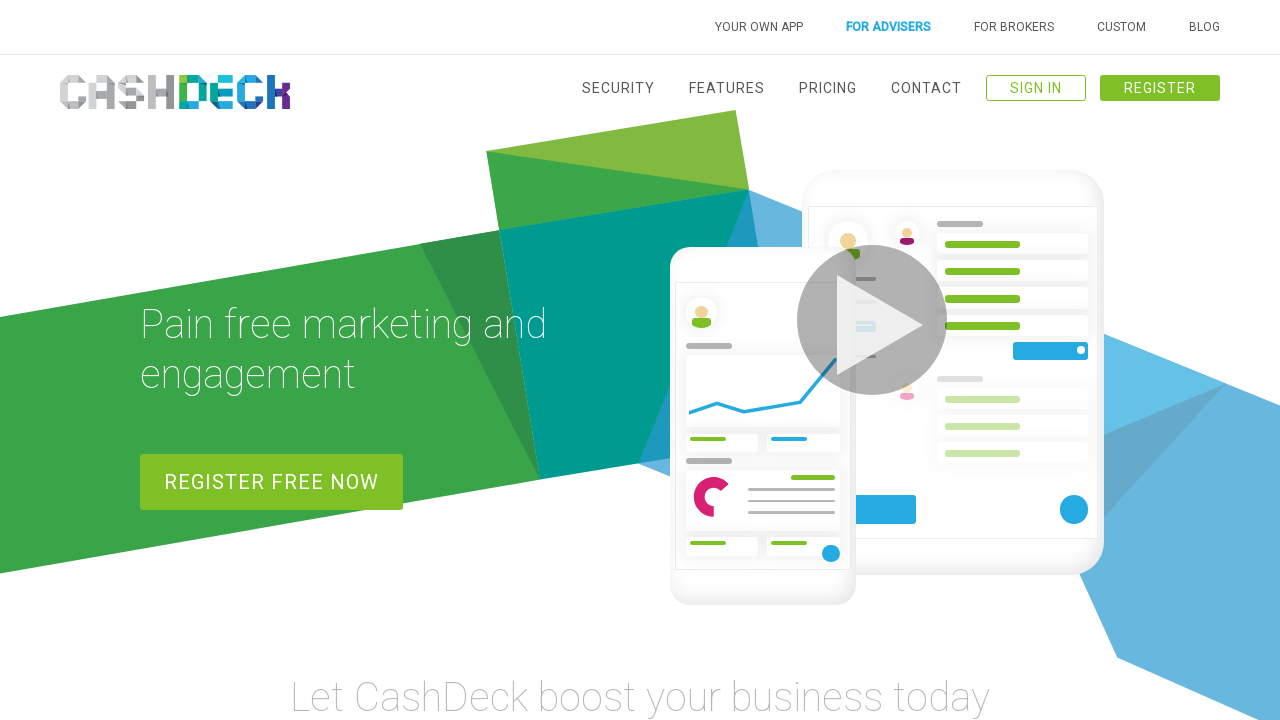

Verified page title is 'CashDeck'
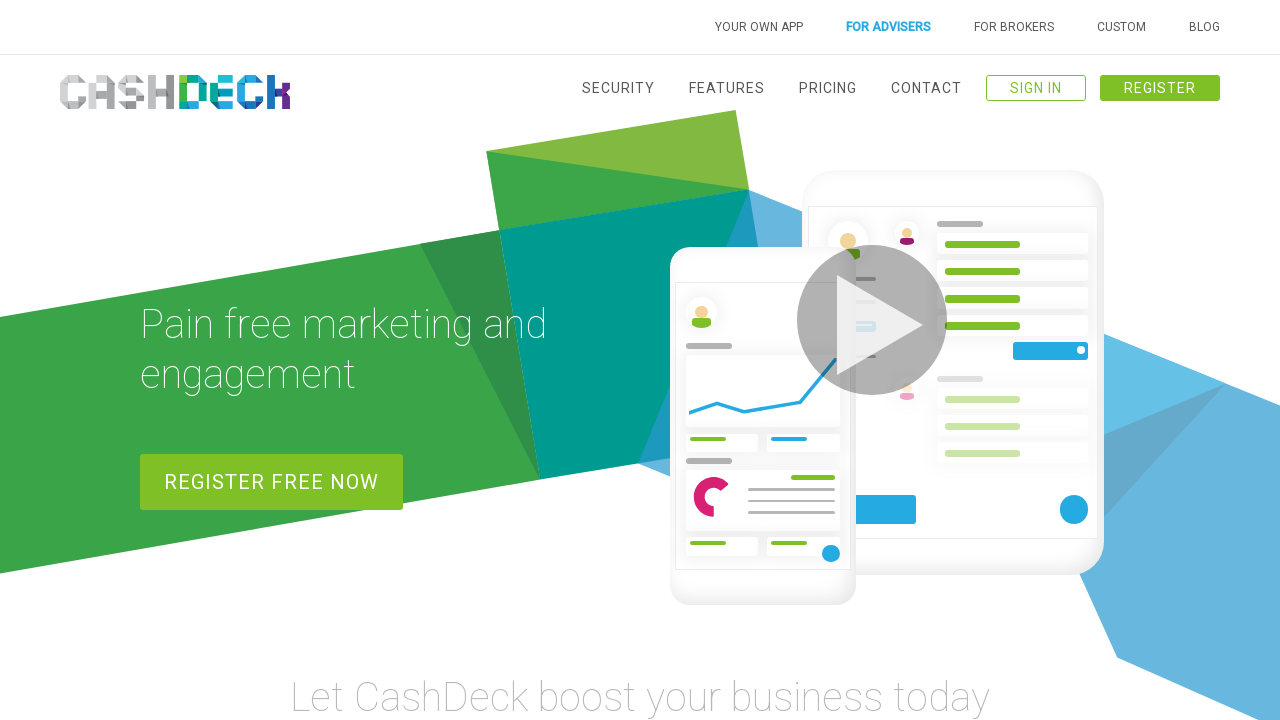

Partner hero section appeared on the page
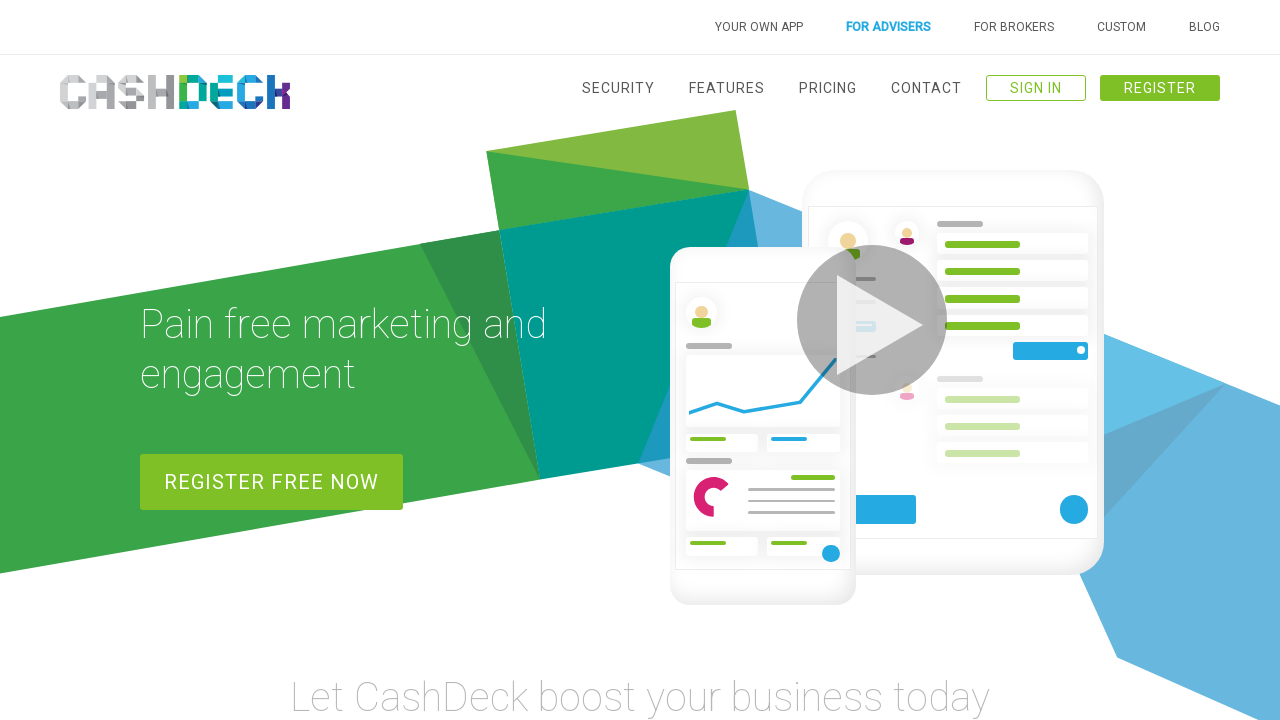

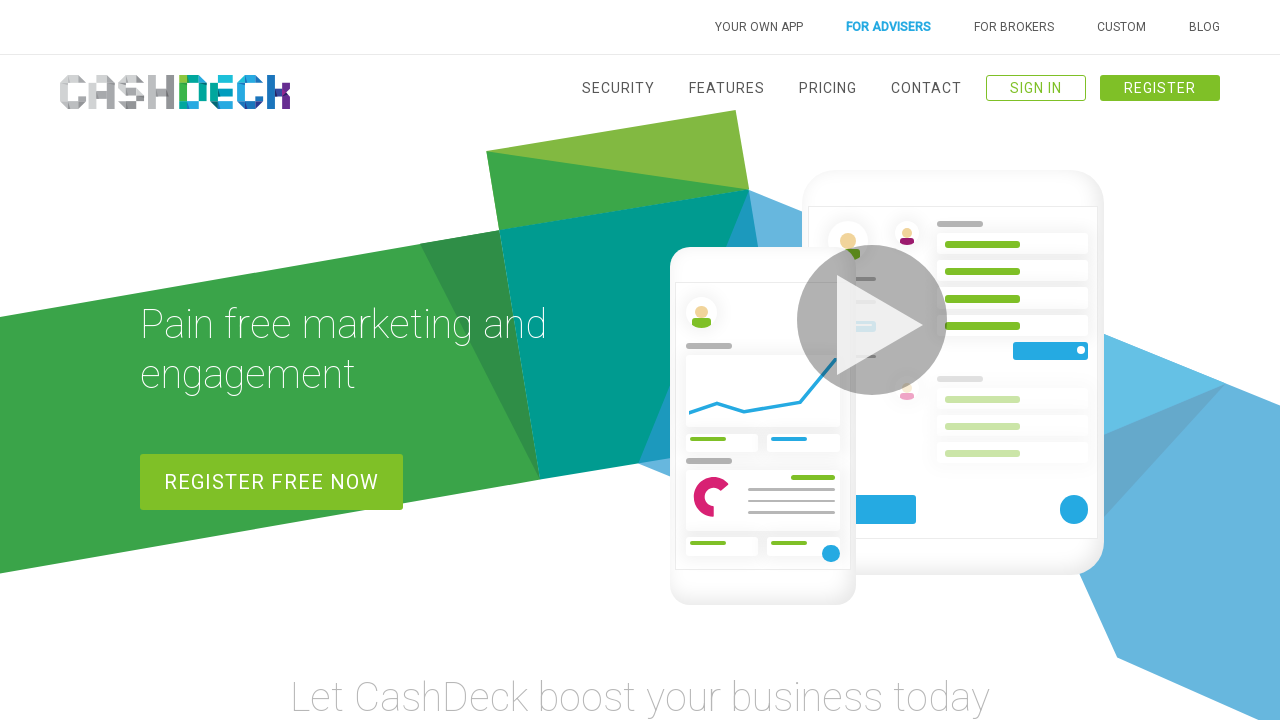